Navigates to draugiem.lv and locates the remember me checkbox form element

Starting URL: https://www.draugiem.lv

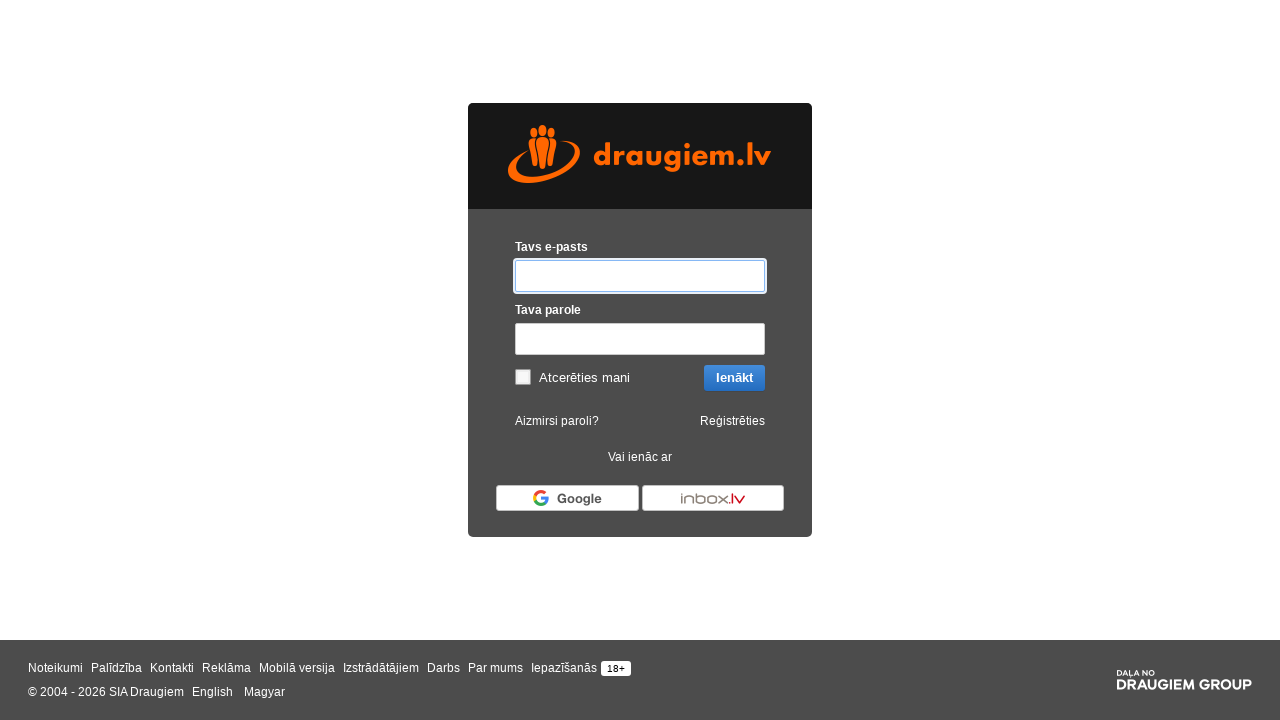

Navigated to https://www.draugiem.lv
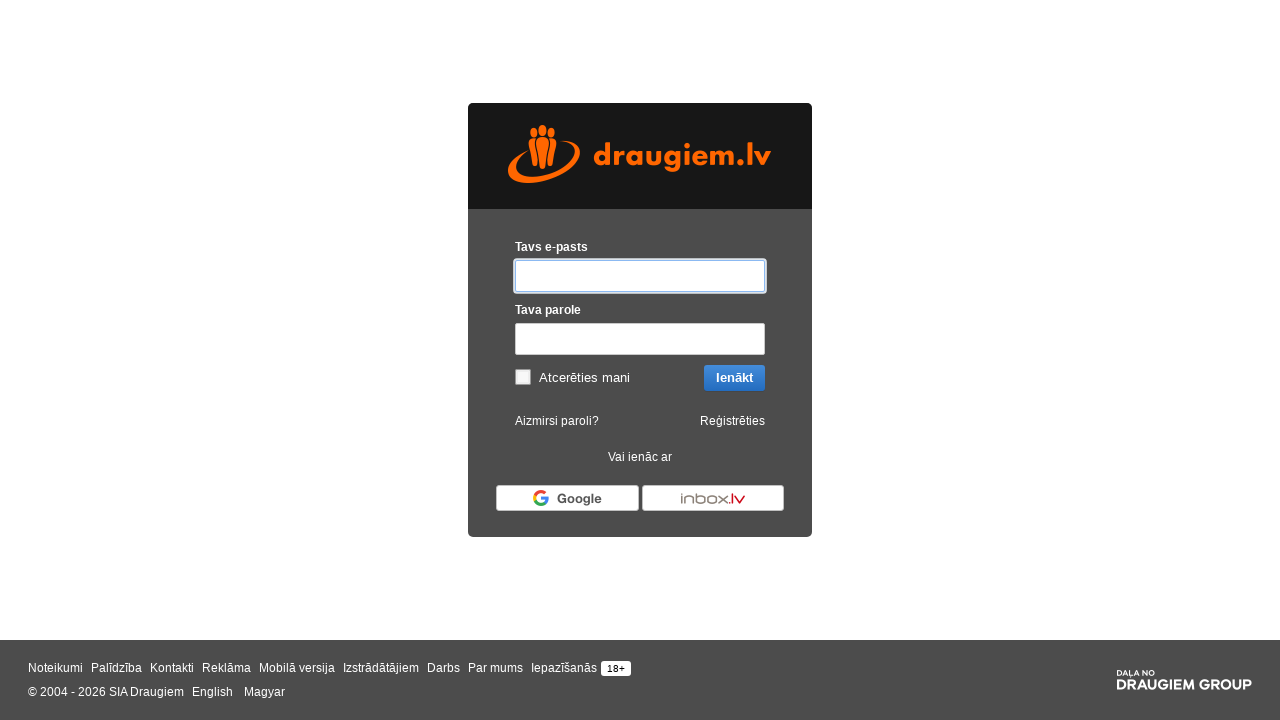

Located remember me checkbox form element with selector #Forms_remember_me
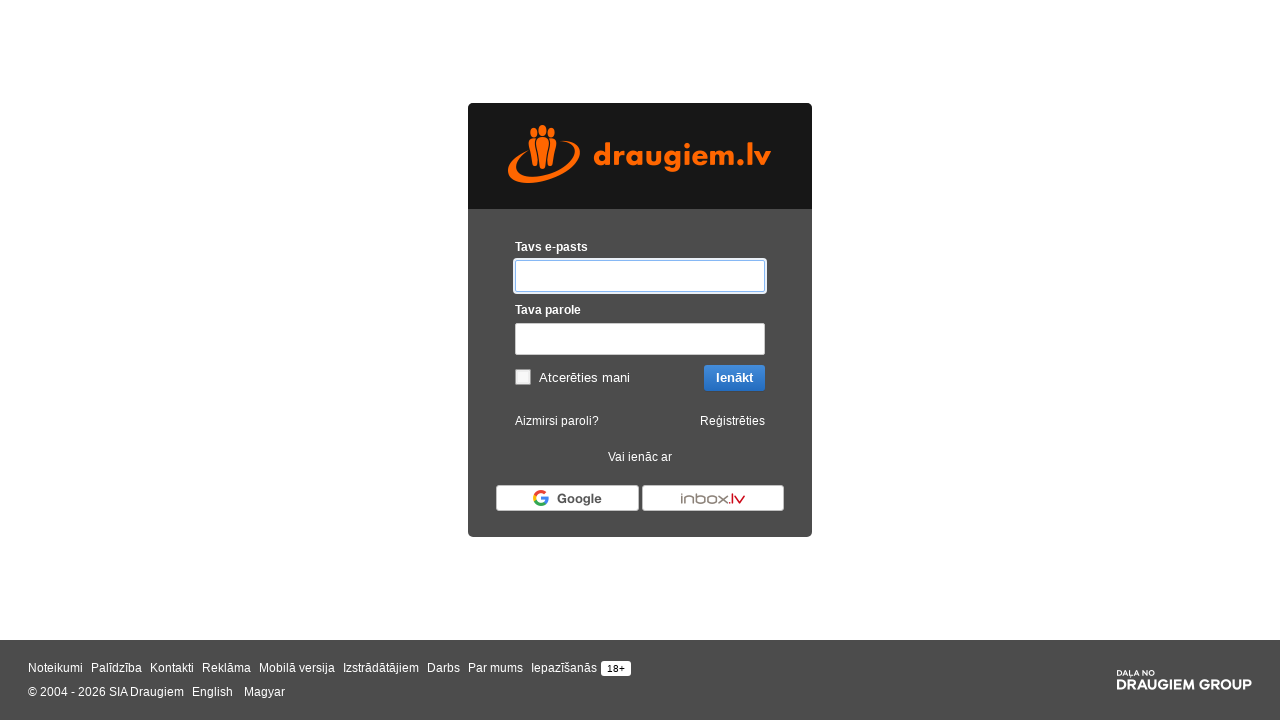

Verified remember me checkbox form element is present and visible
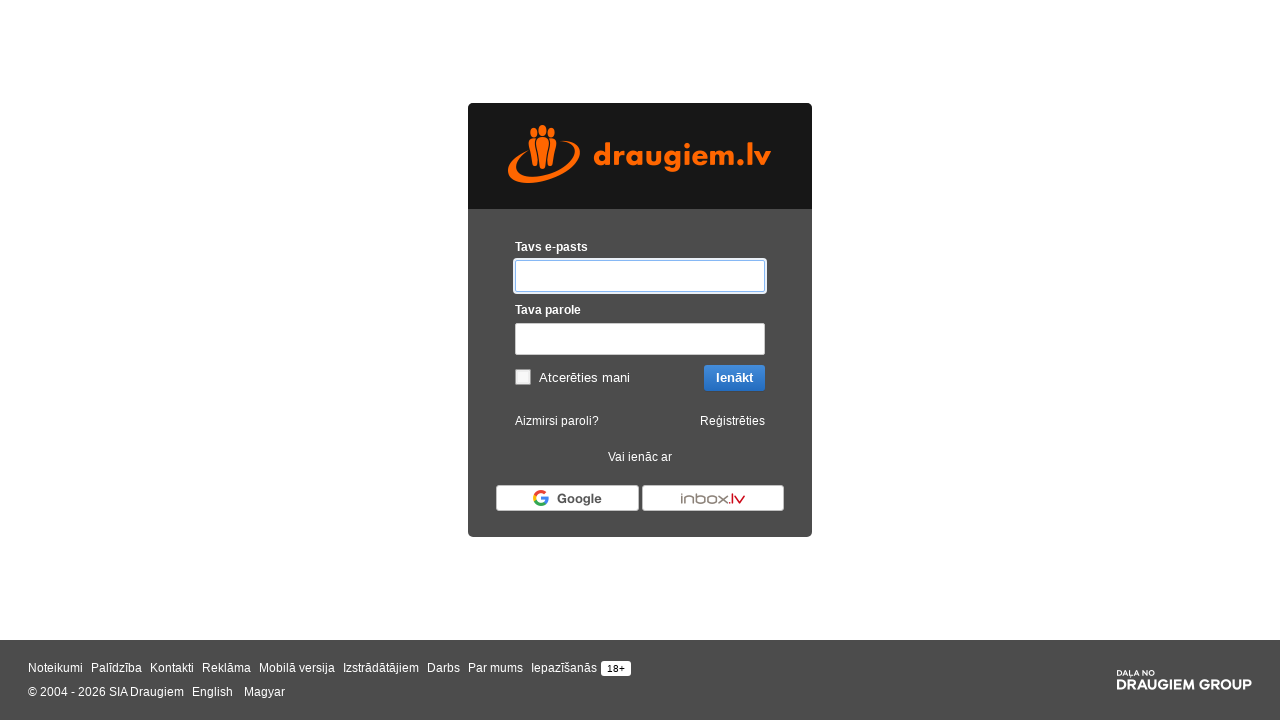

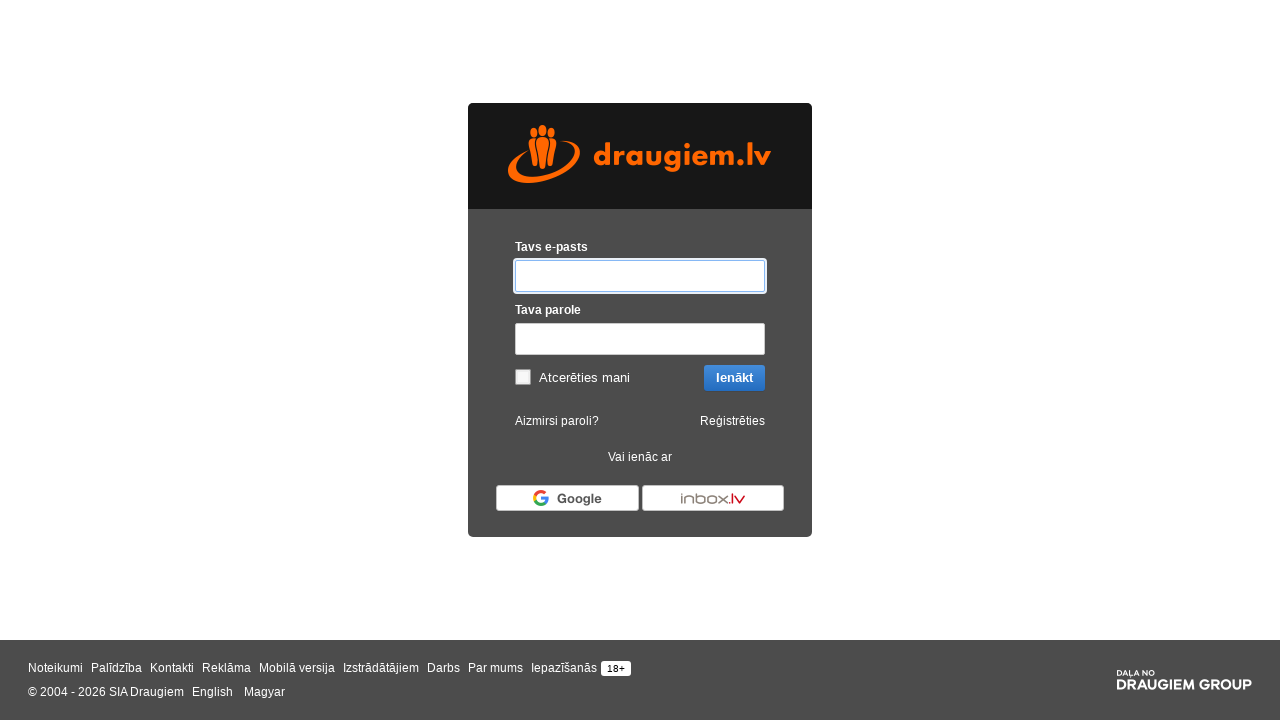